Tests toggling checkboxes using explicit waits and assertions before clicking

Starting URL: https://the-internet.herokuapp.com/checkboxes

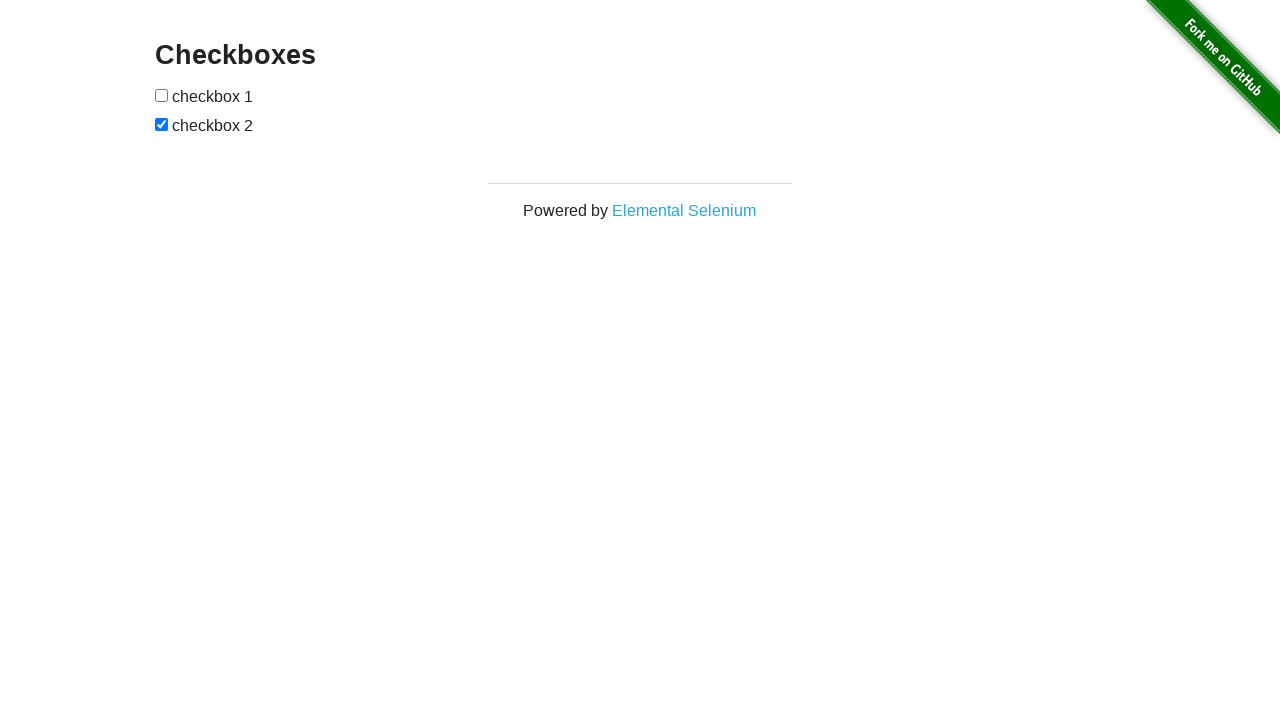

Waited for checkbox form to load
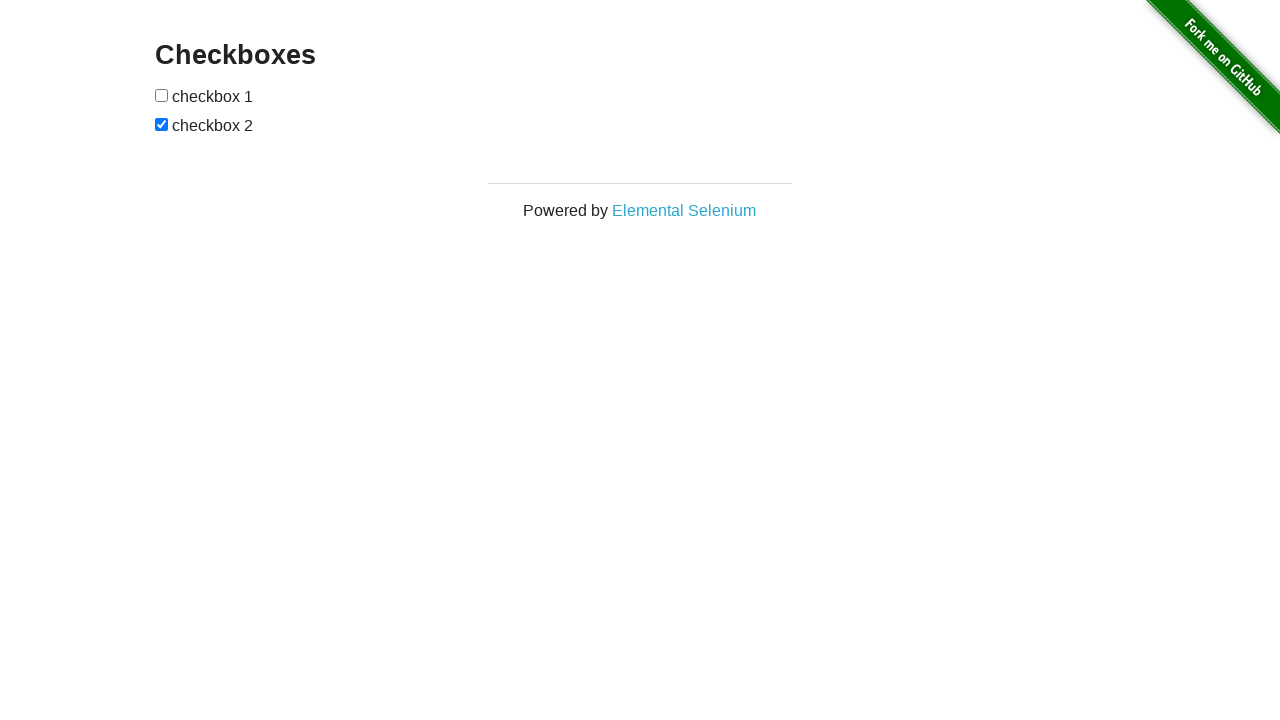

Located first checkbox element
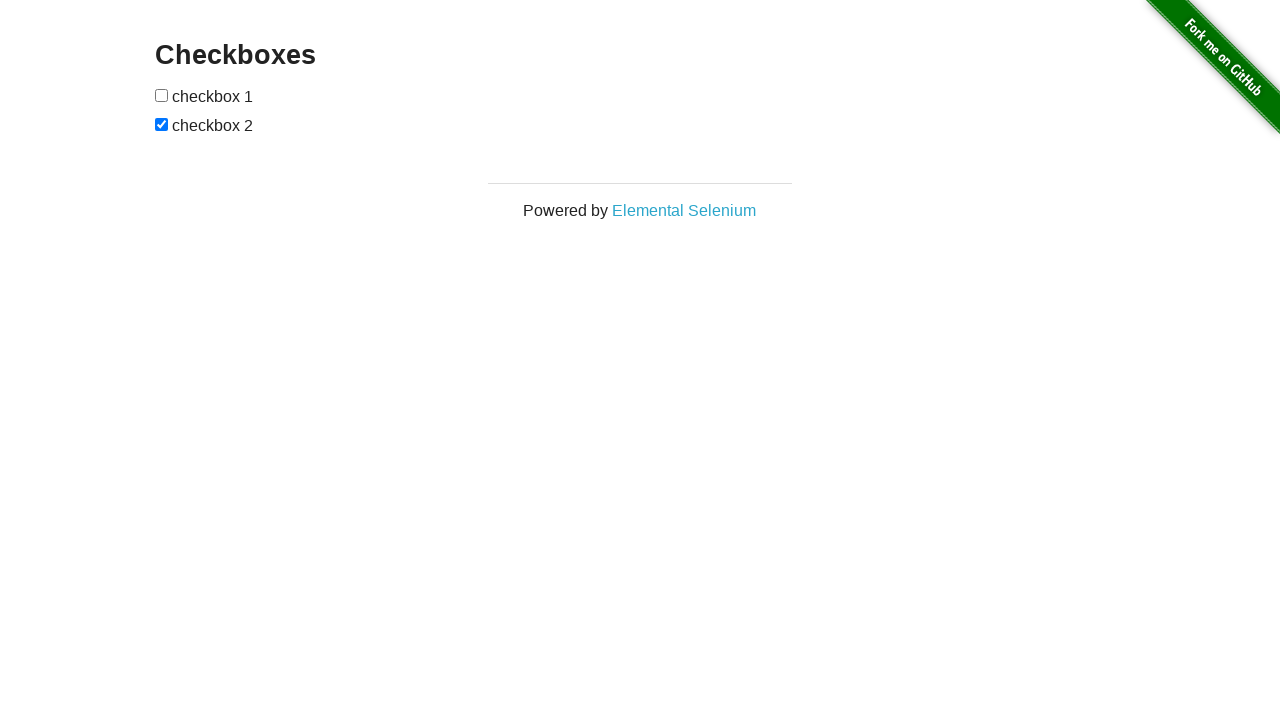

Asserted that first checkbox is unchecked by default
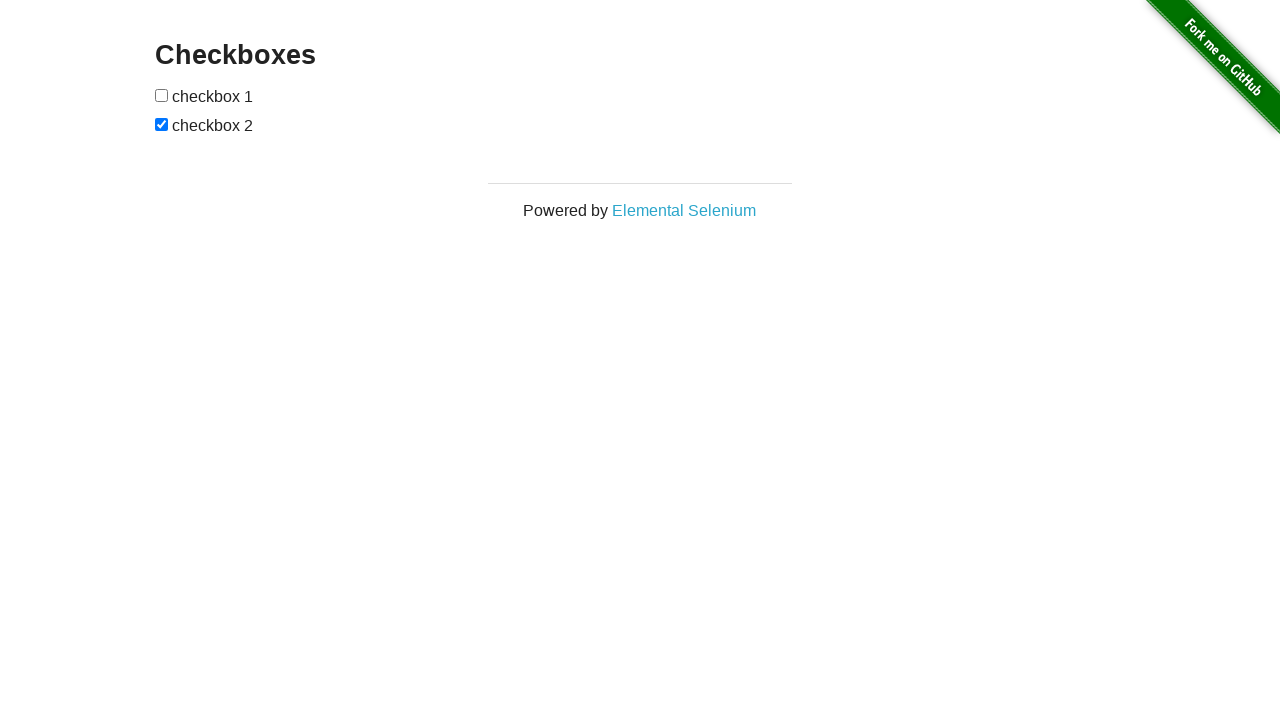

Located second checkbox element
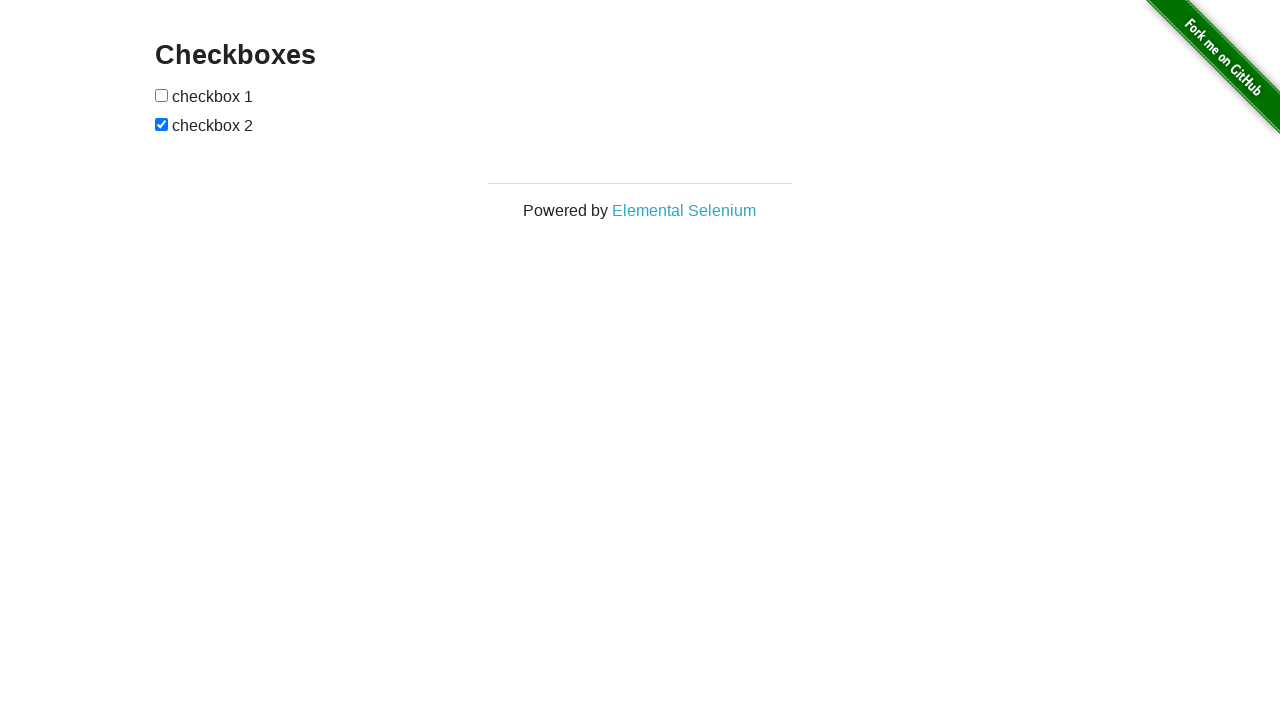

Asserted that second checkbox is checked by default
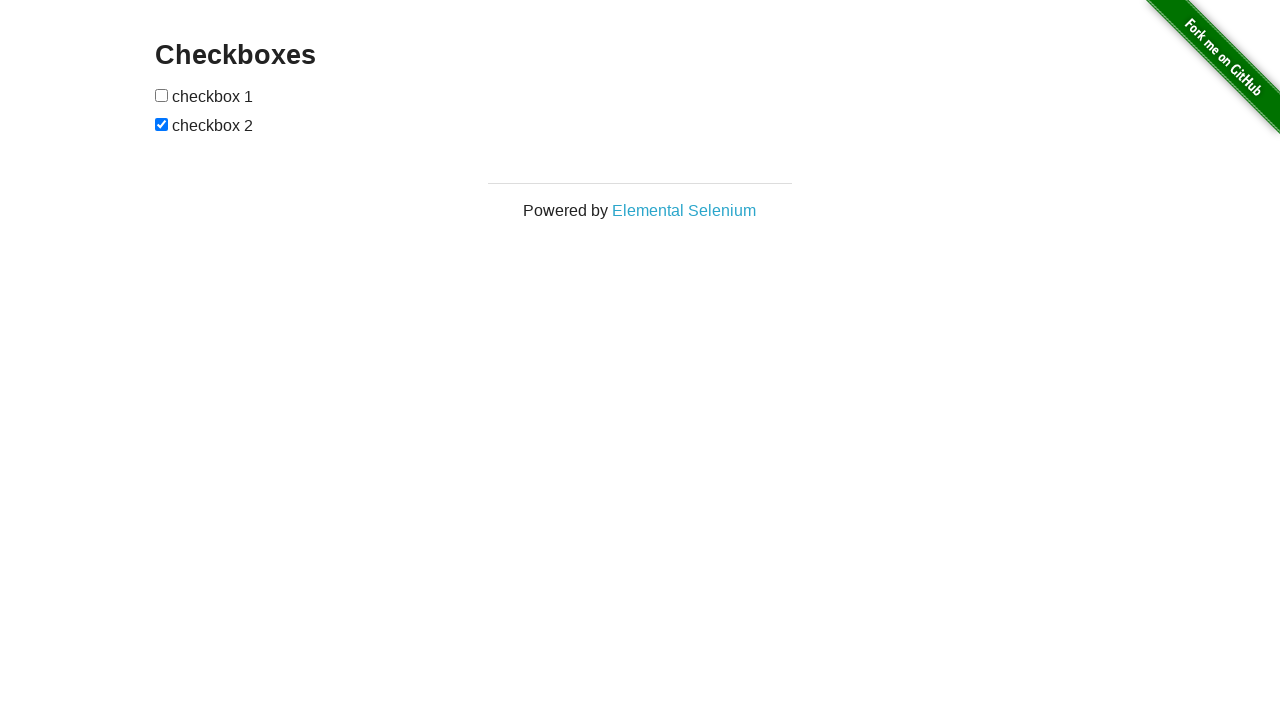

Clicked first checkbox to toggle it on at (162, 95) on #checkboxes input[type='checkbox'] >> nth=0
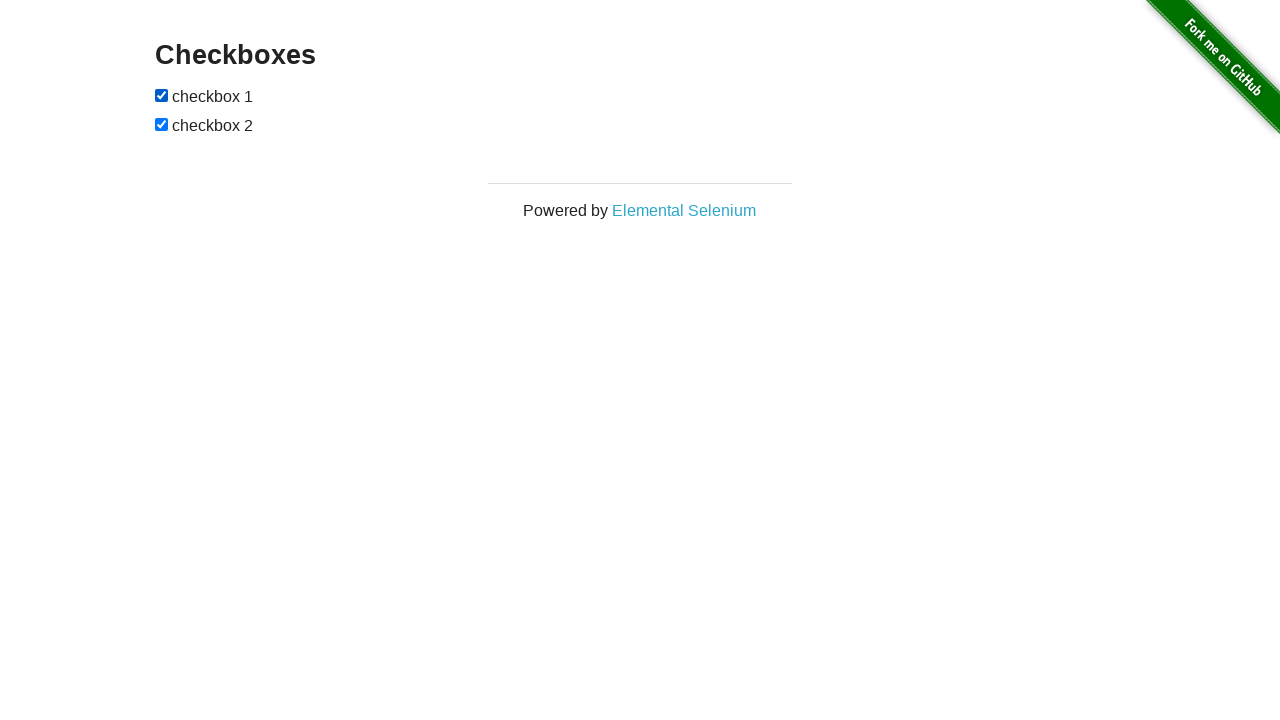

Asserted that first checkbox is now checked
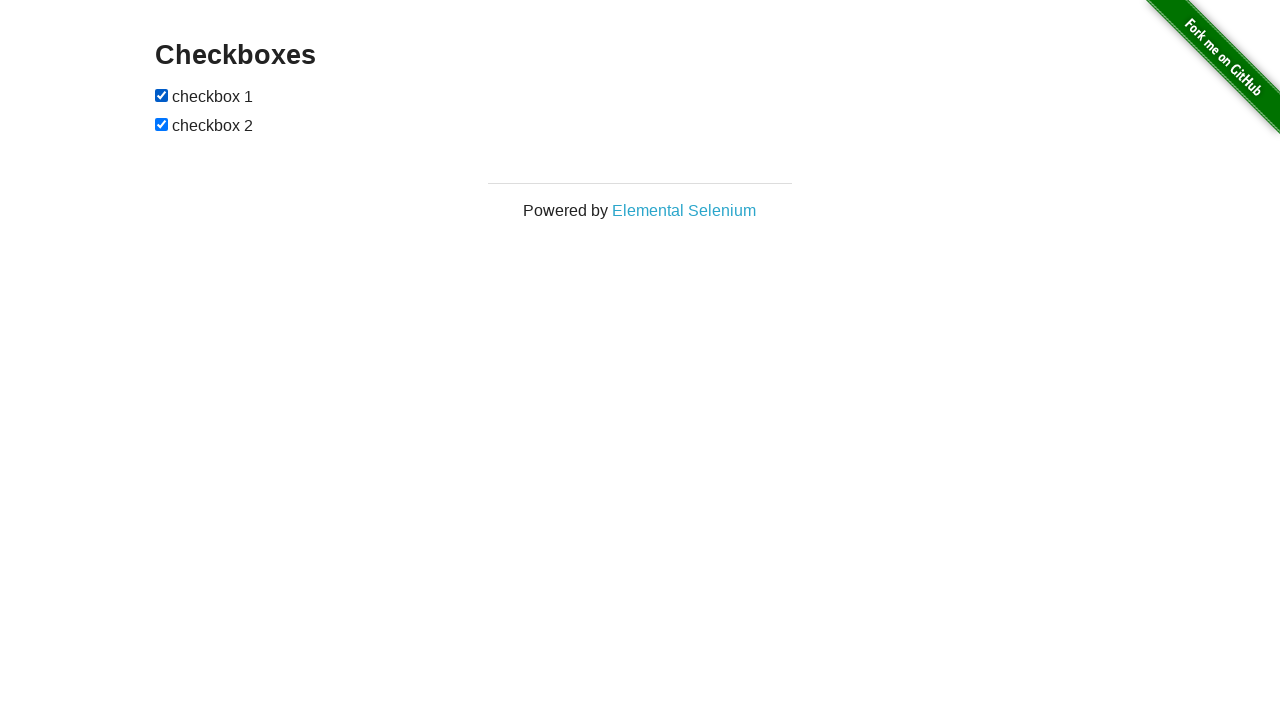

Clicked second checkbox to toggle it off at (162, 124) on #checkboxes input[type='checkbox'] >> nth=1
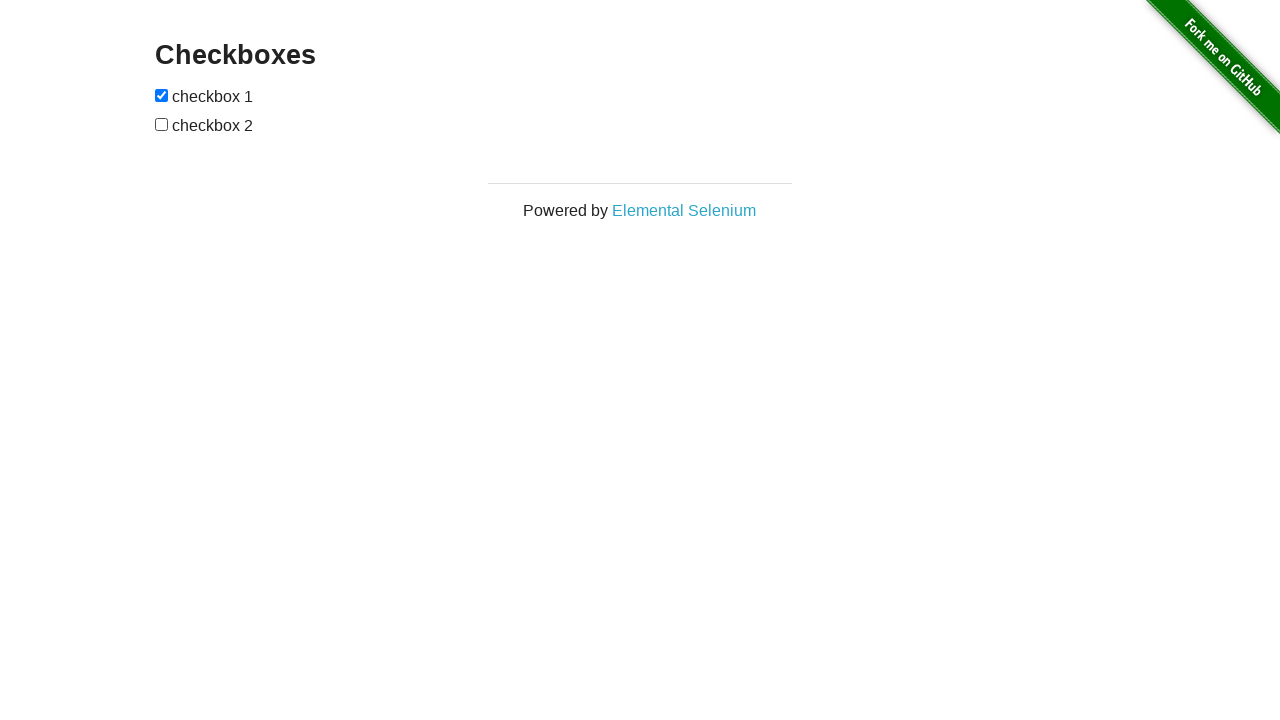

Asserted that second checkbox is now unchecked
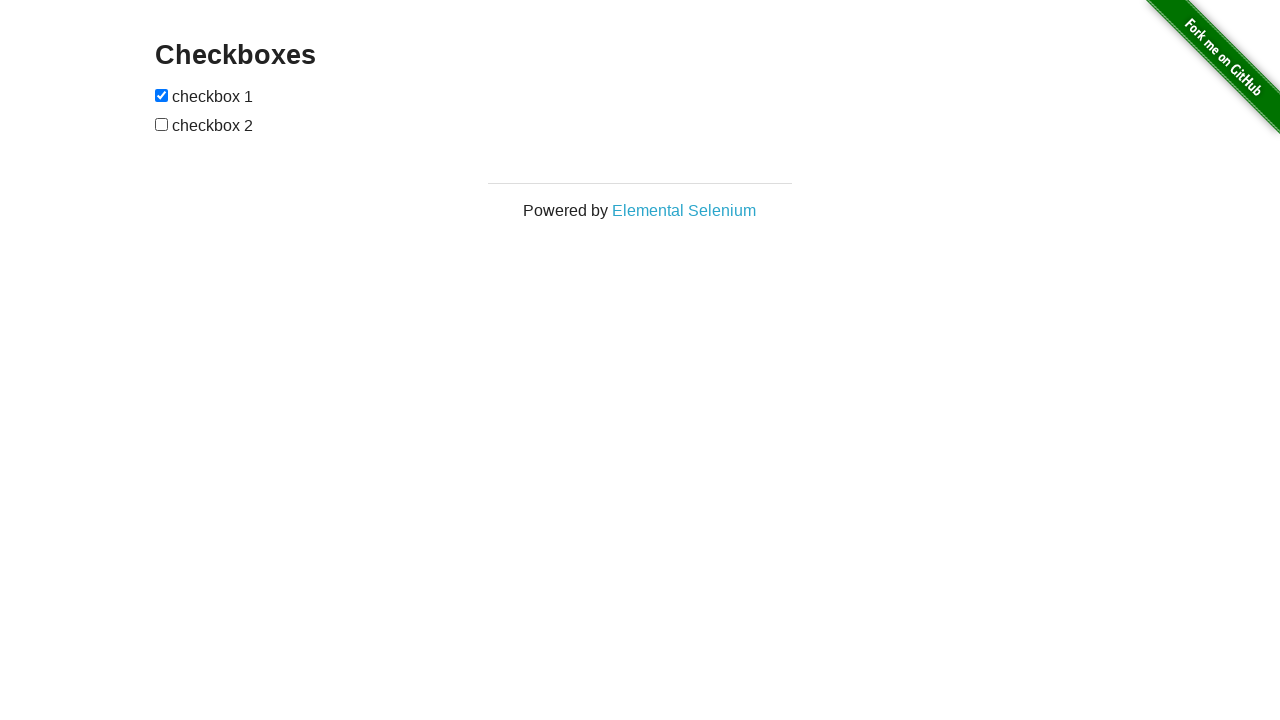

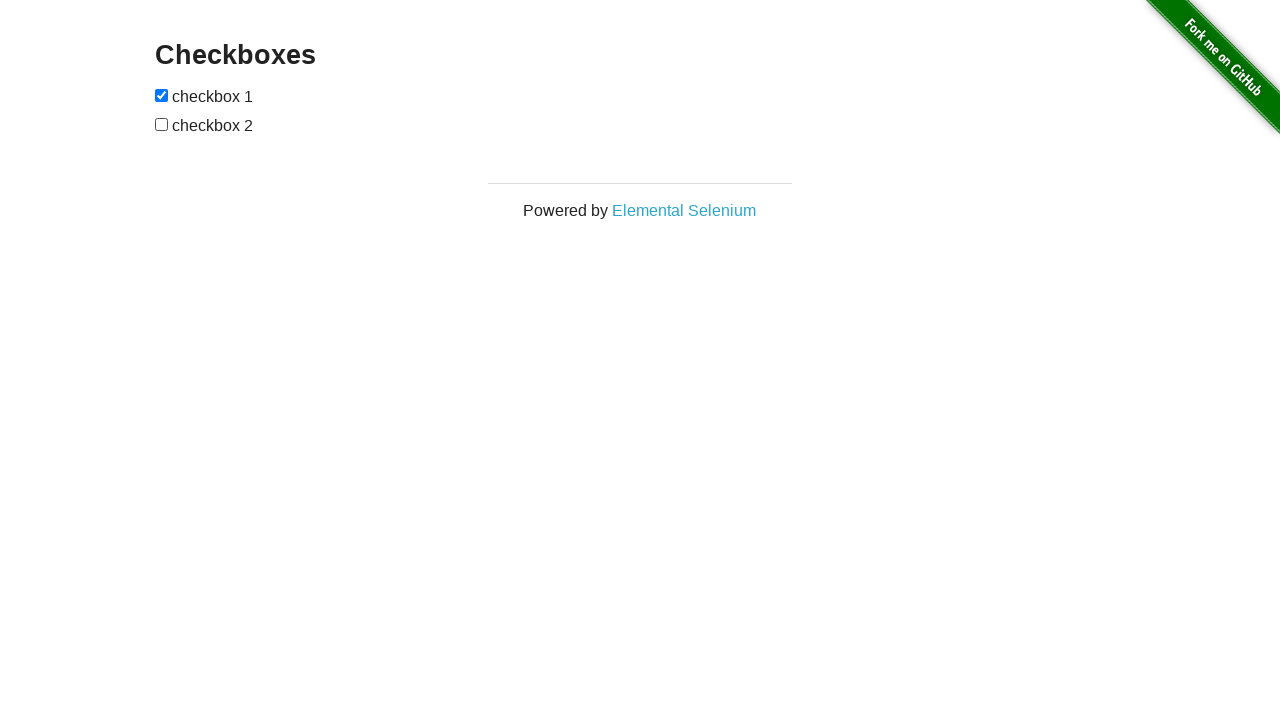